Tests clicking on a link that contains "popup window" text on a test automation practice page

Starting URL: http://omayo.blogspot.com/

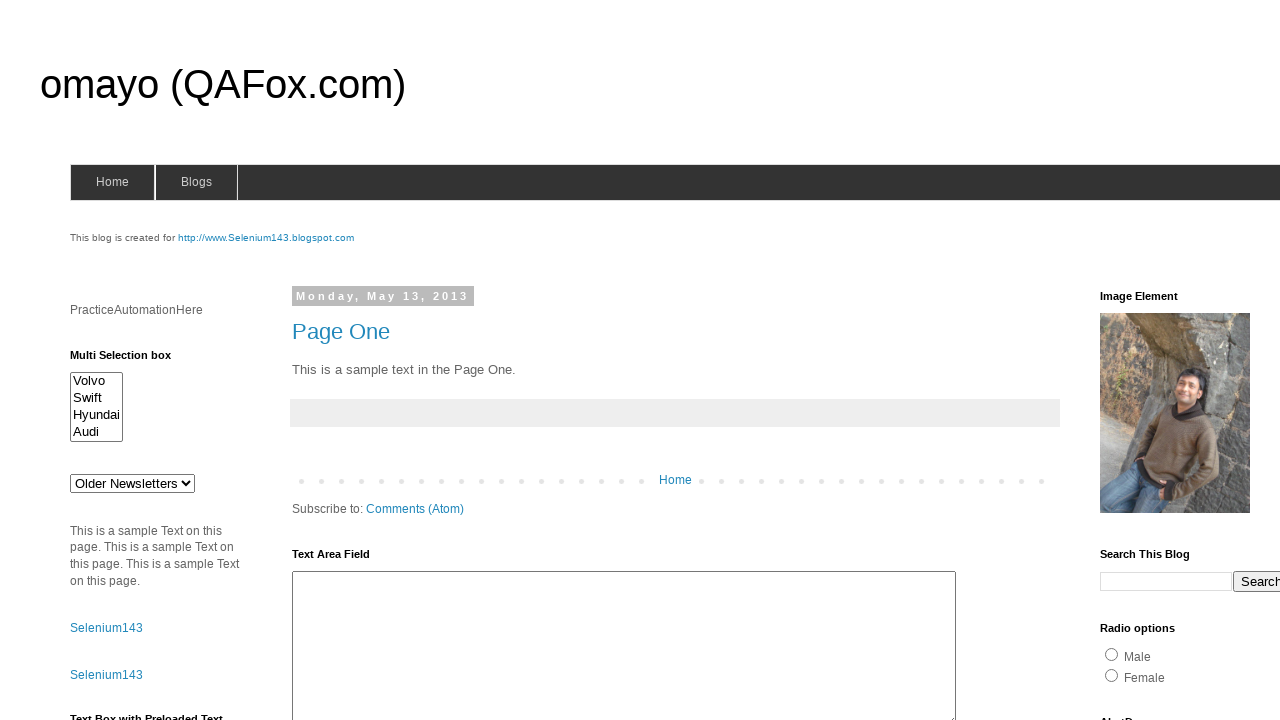

Navigated to http://omayo.blogspot.com/
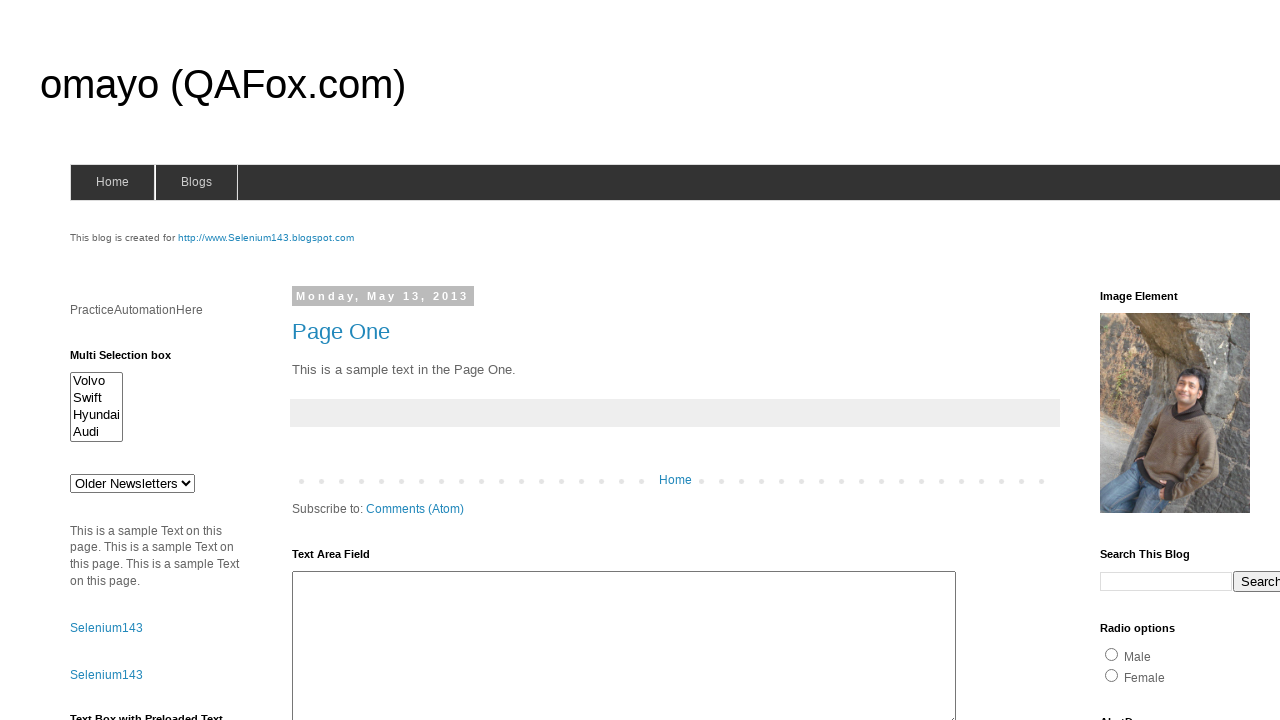

Clicked on link containing 'popup window' text at (132, 360) on a:has-text('popup window')
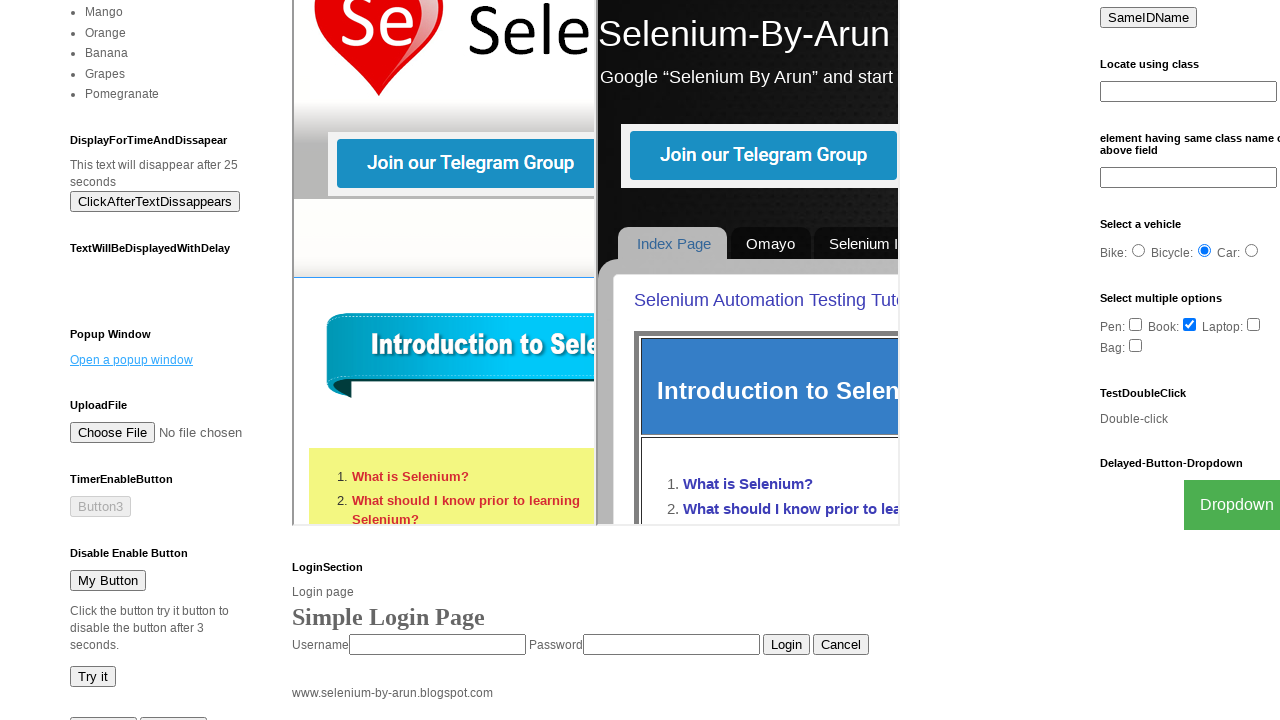

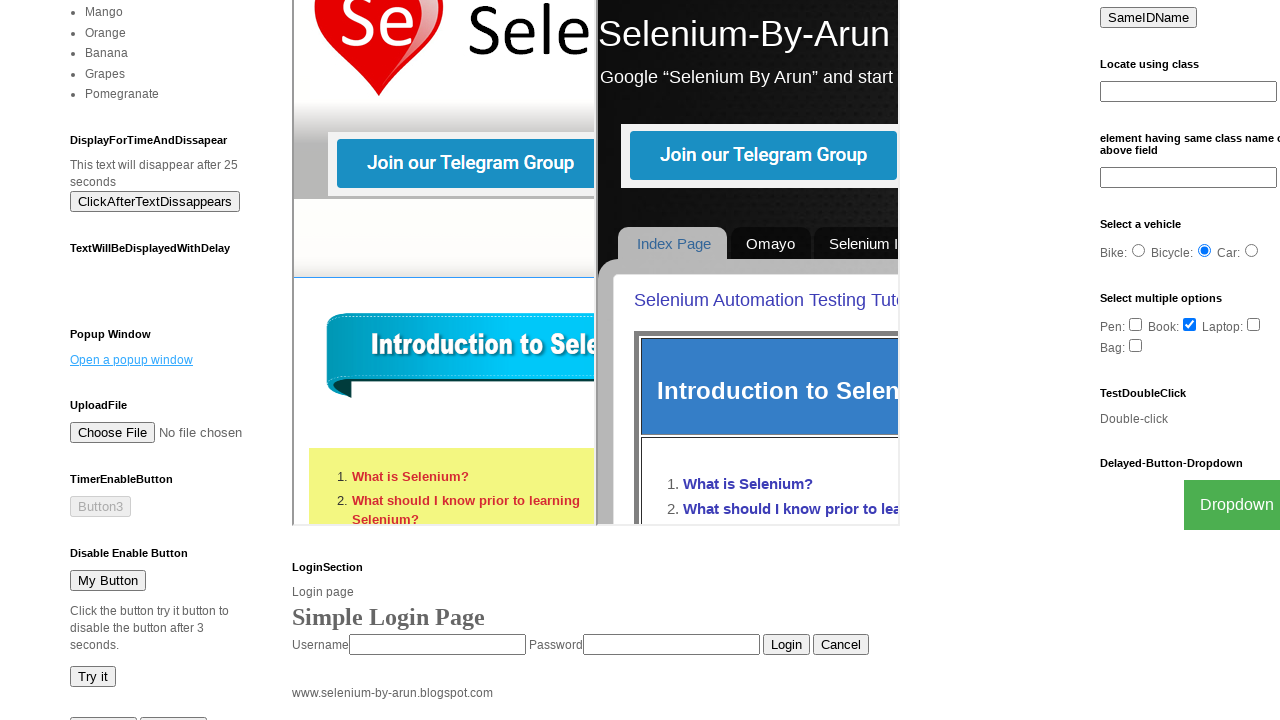